Tests handling of child windows by clicking a link that opens a new page, then verifying content on the new page by locating and reading text from a specific element.

Starting URL: https://rahulshettyacademy.com/loginpagePractise

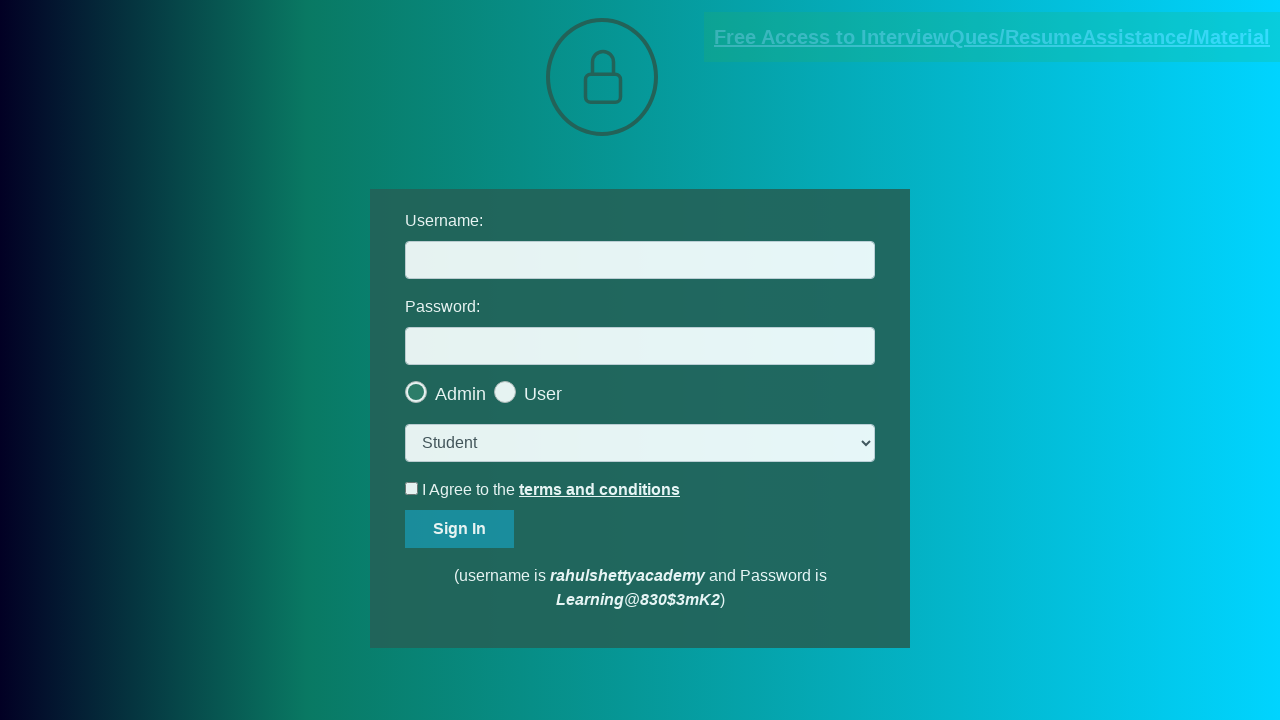

Clicked documents request link and triggered new page opening at (992, 37) on [href*='documents-request']
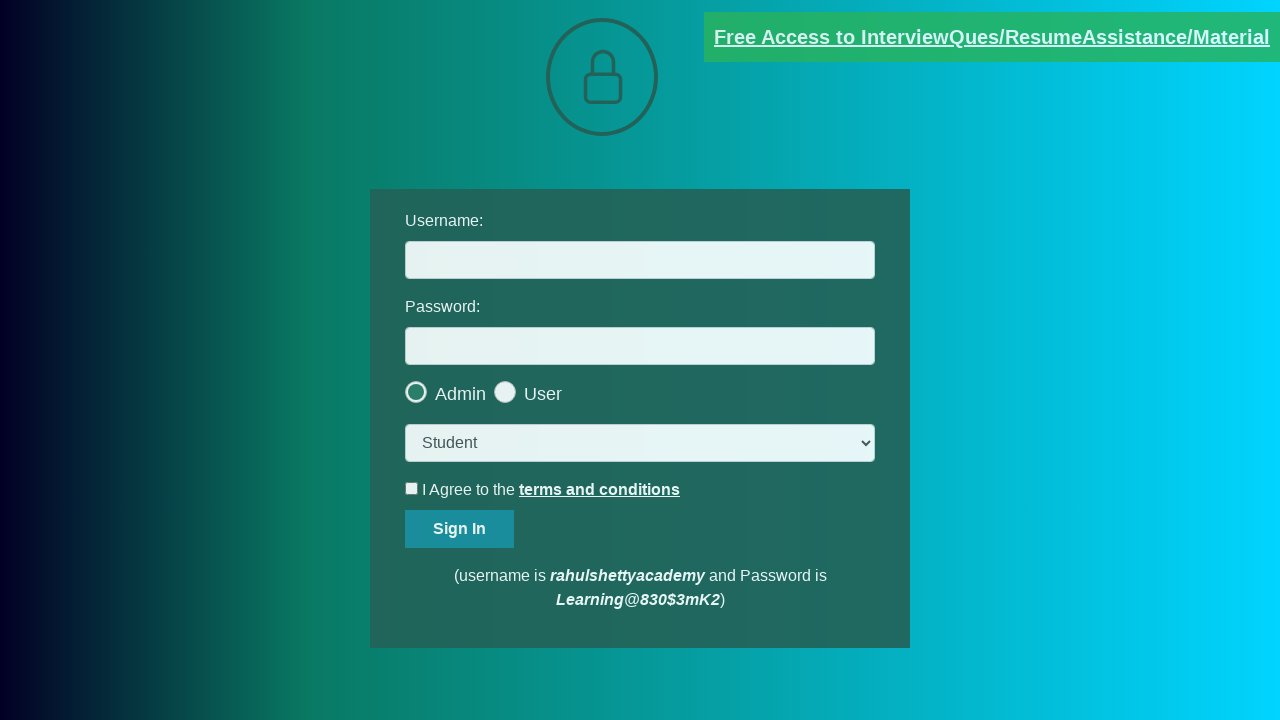

Captured reference to newly opened child window
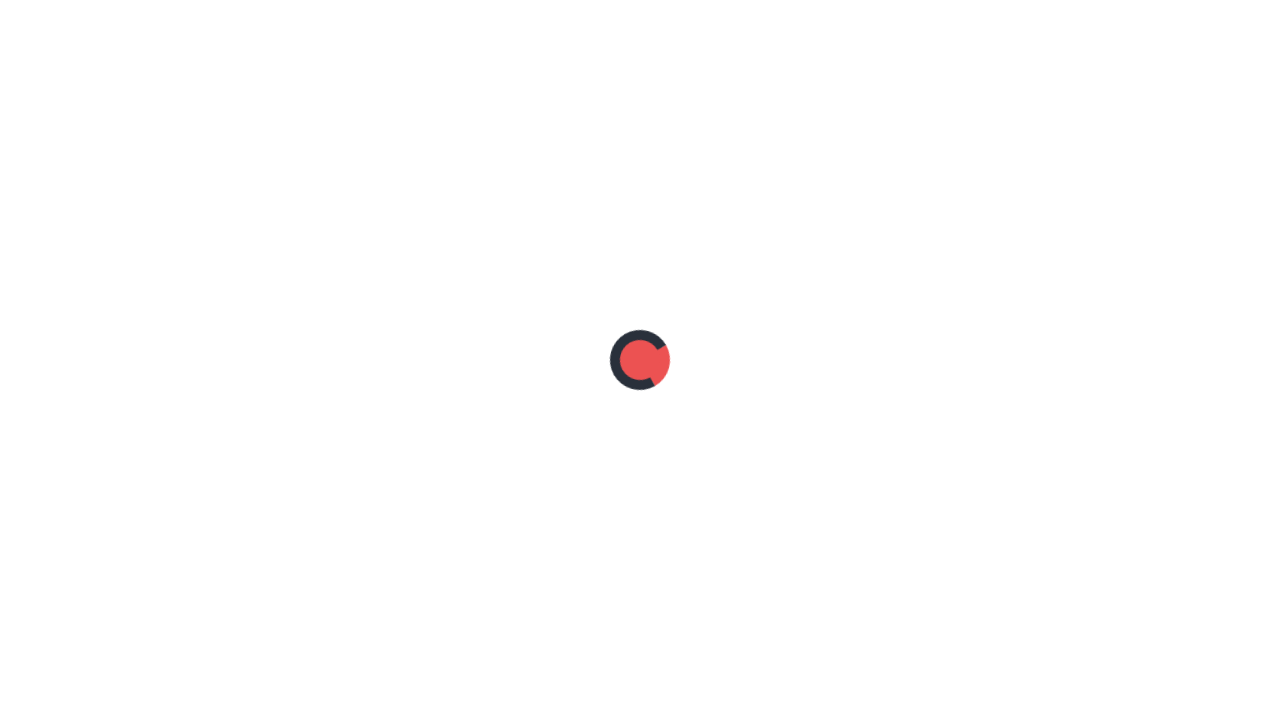

New page completed loading
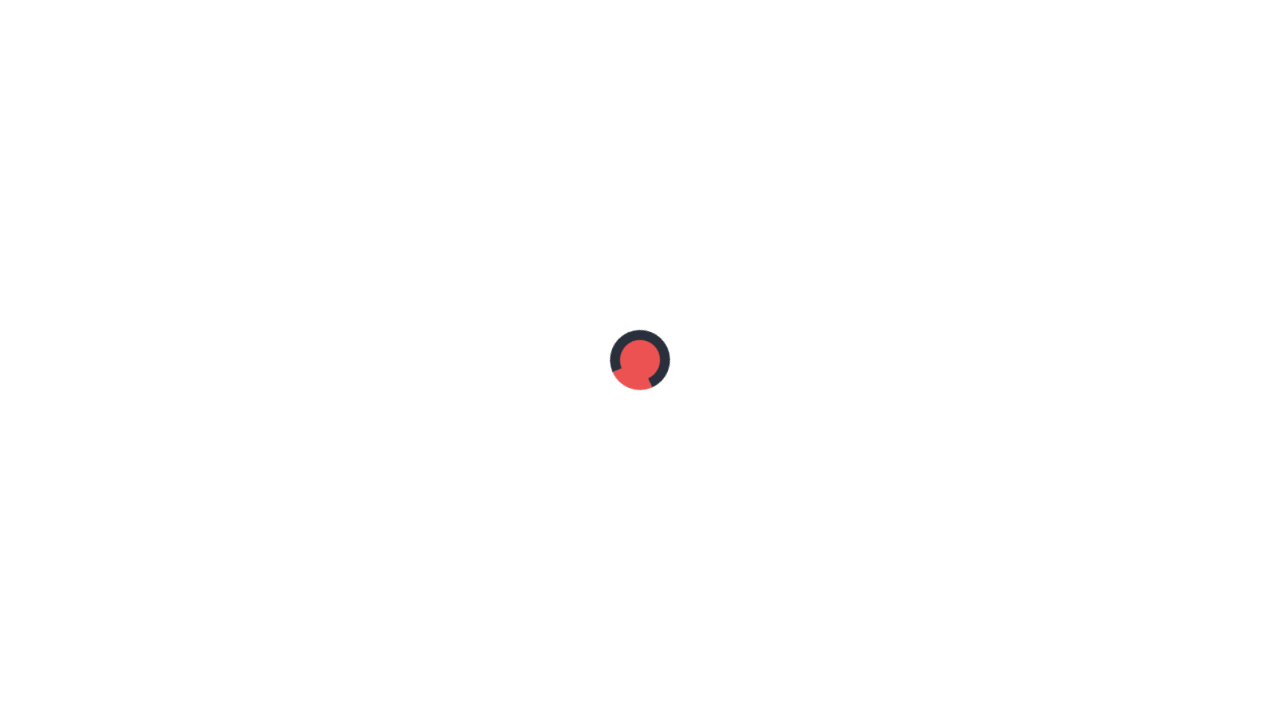

Located element with class '.red a' on new page
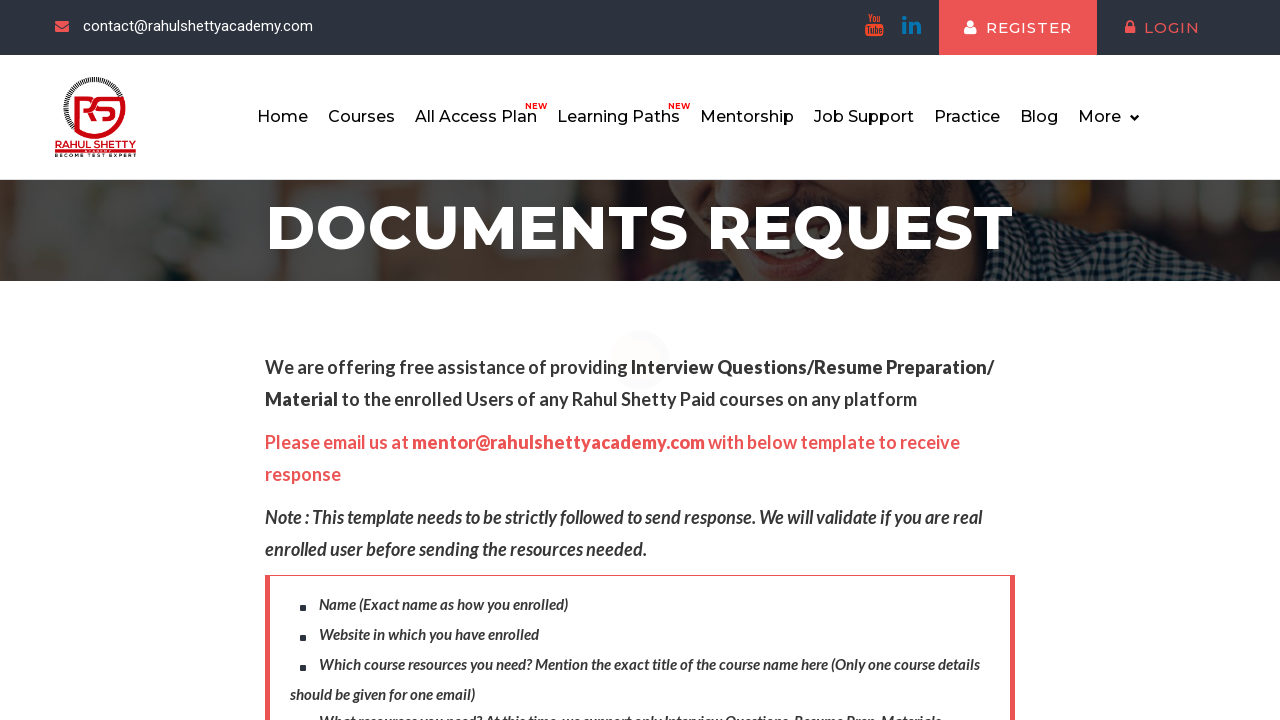

Retrieved text content from '.red a' element: 'mentor@rahulshettyacademy.com'
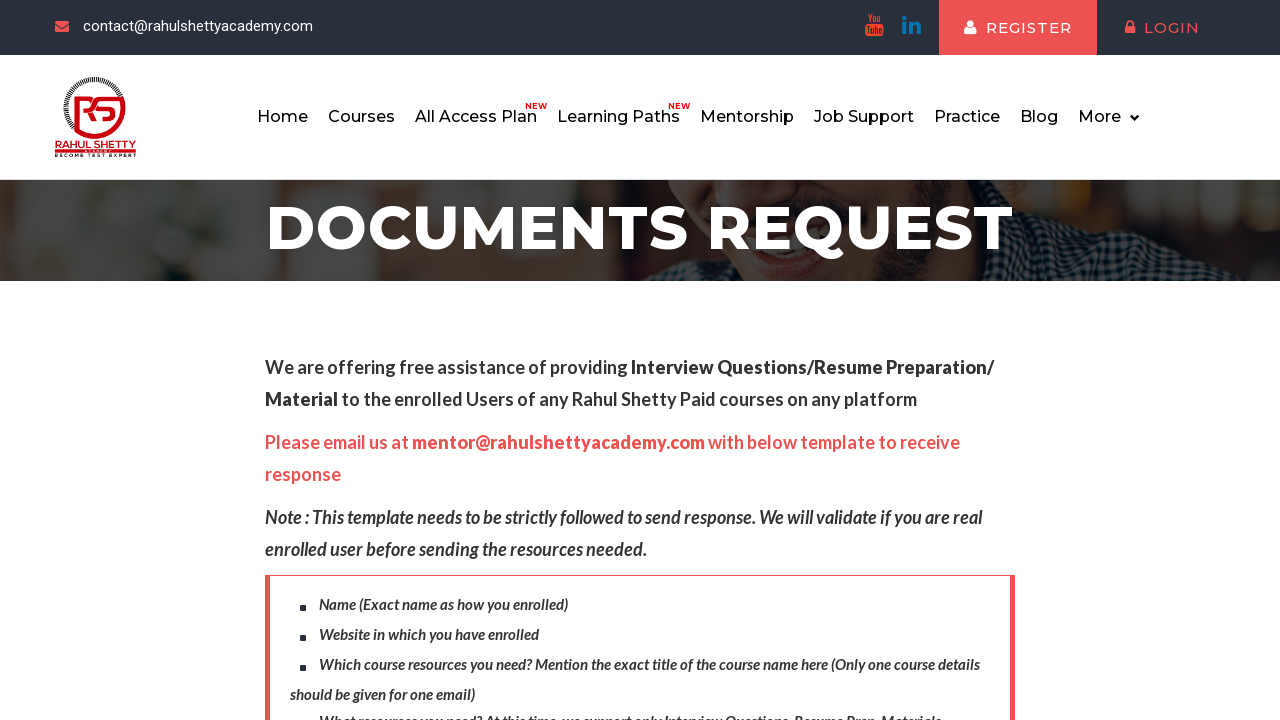

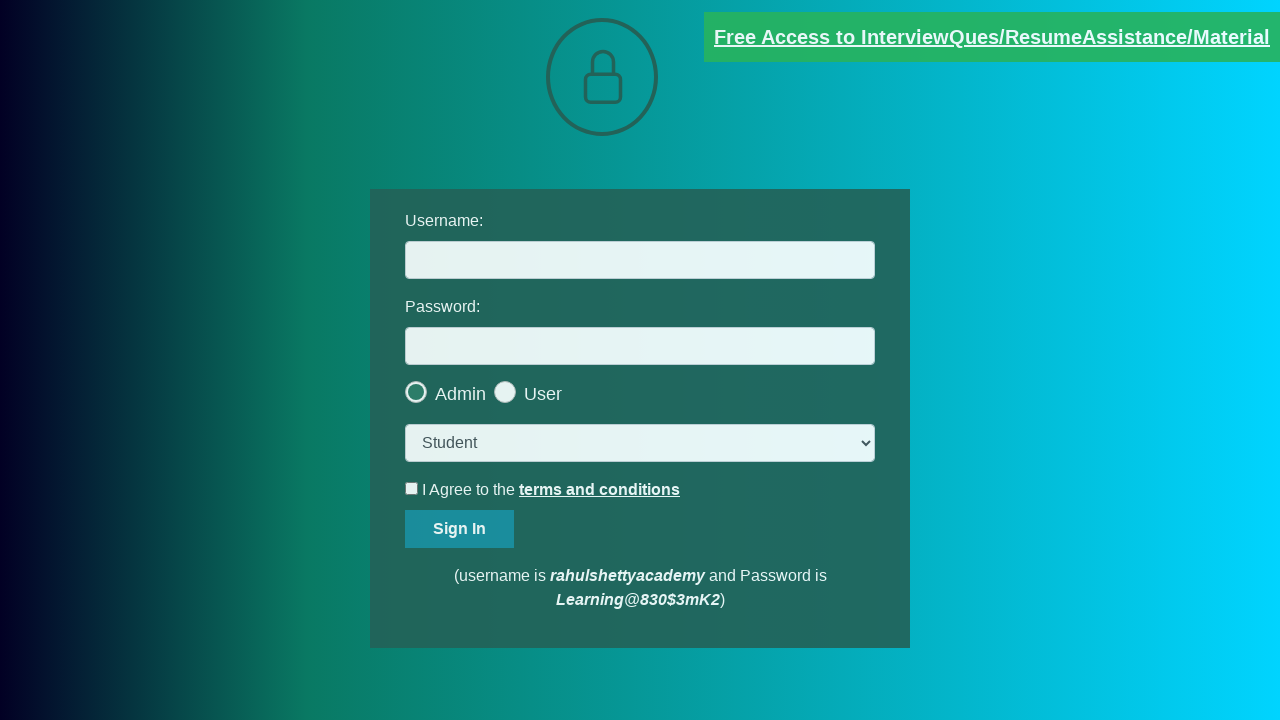